Tests selecting a specific checkbox (Sunday) on a test automation practice page

Starting URL: https://testautomationpractice.blogspot.com

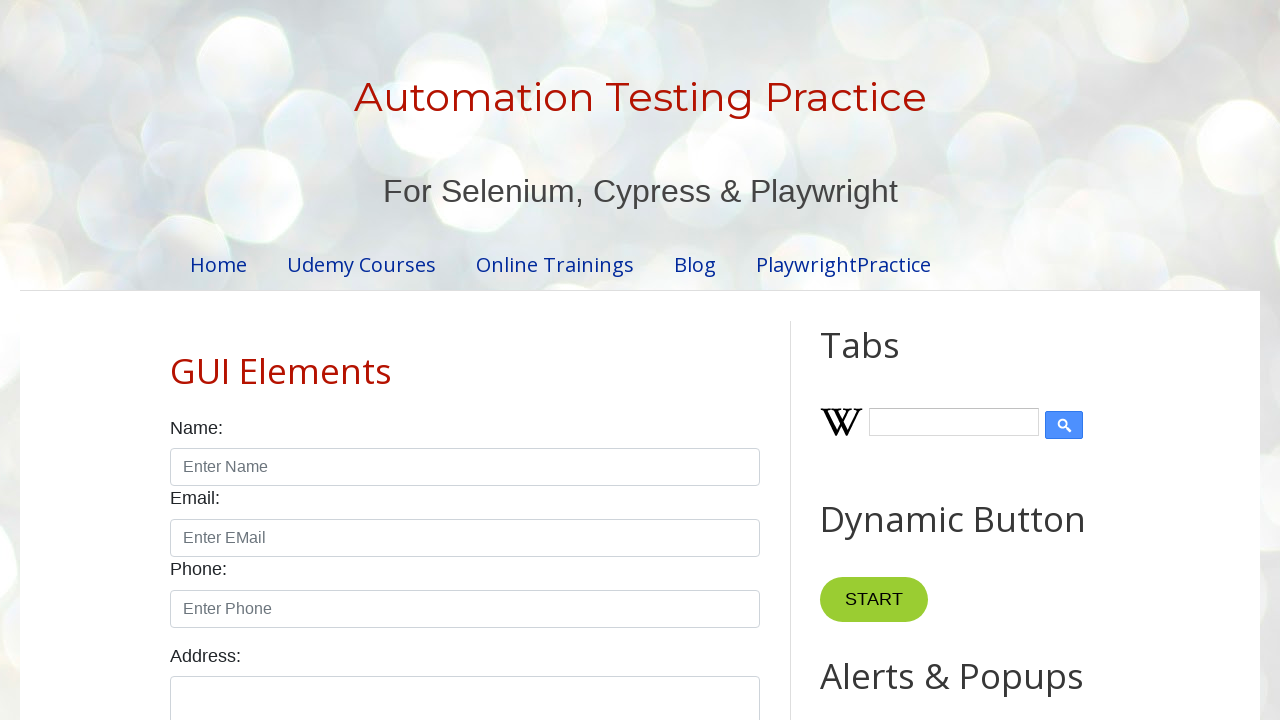

Navigated to test automation practice page
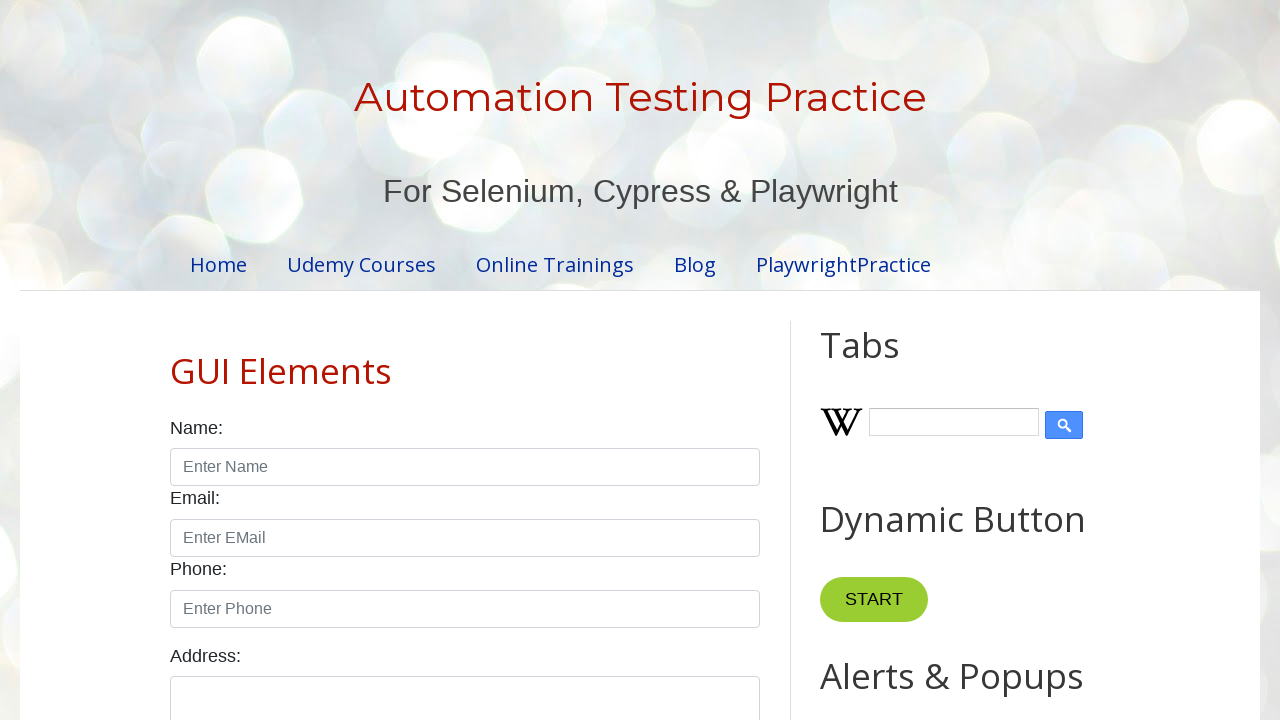

Clicked the Sunday checkbox at (176, 360) on input#sunday
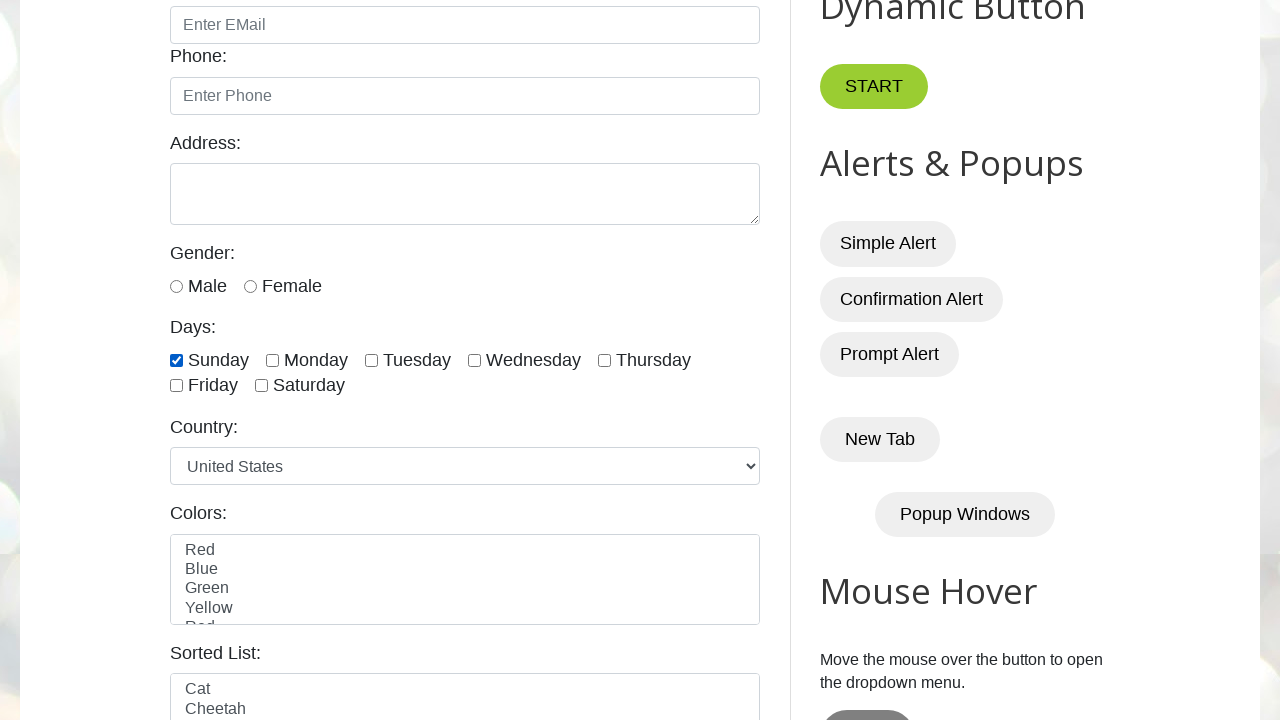

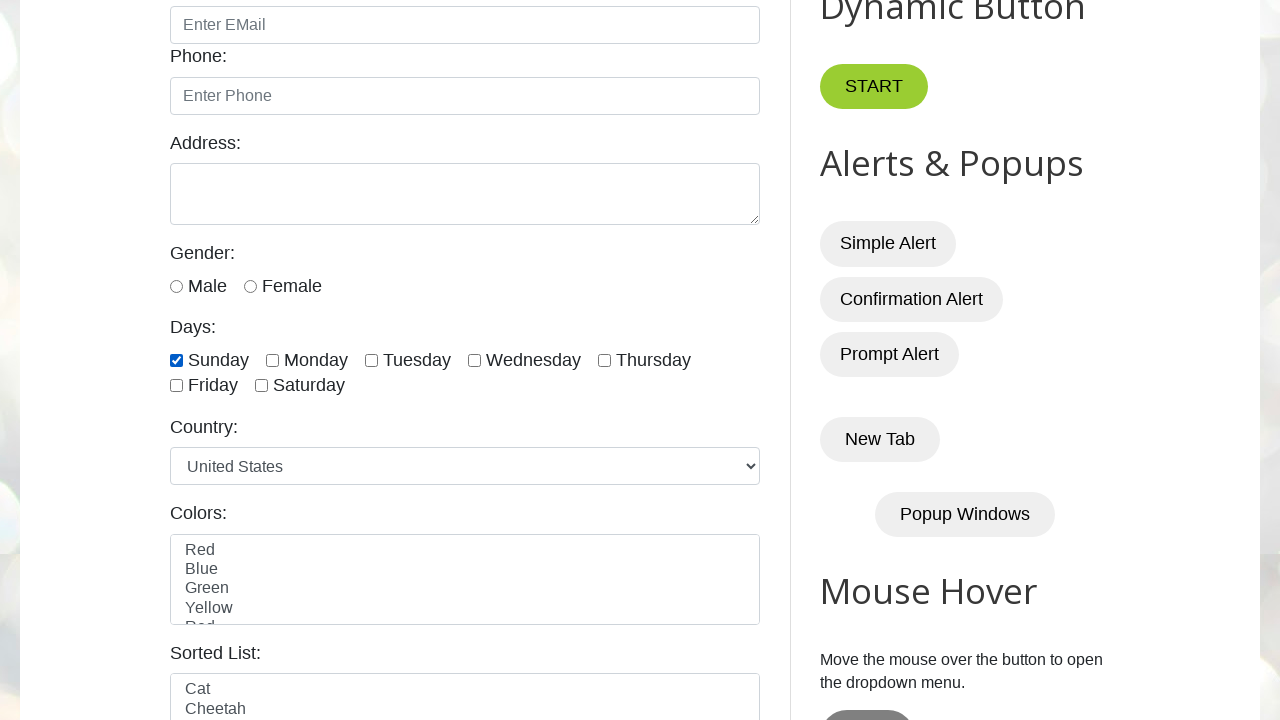